Fills out a practice form on demoqa.com with user information including name, gender, and phone number, then submits the form

Starting URL: https://demoqa.com/automation-practice-form

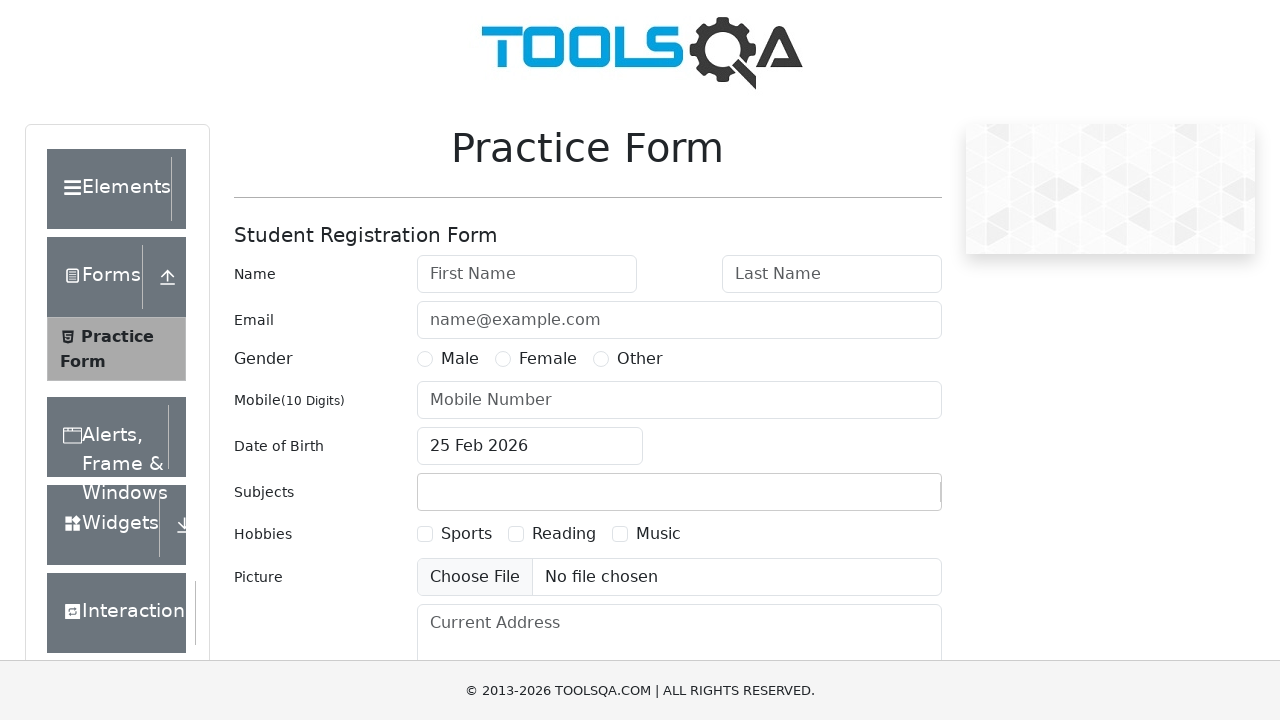

Filled first name field with 'John' on input[id='firstName']
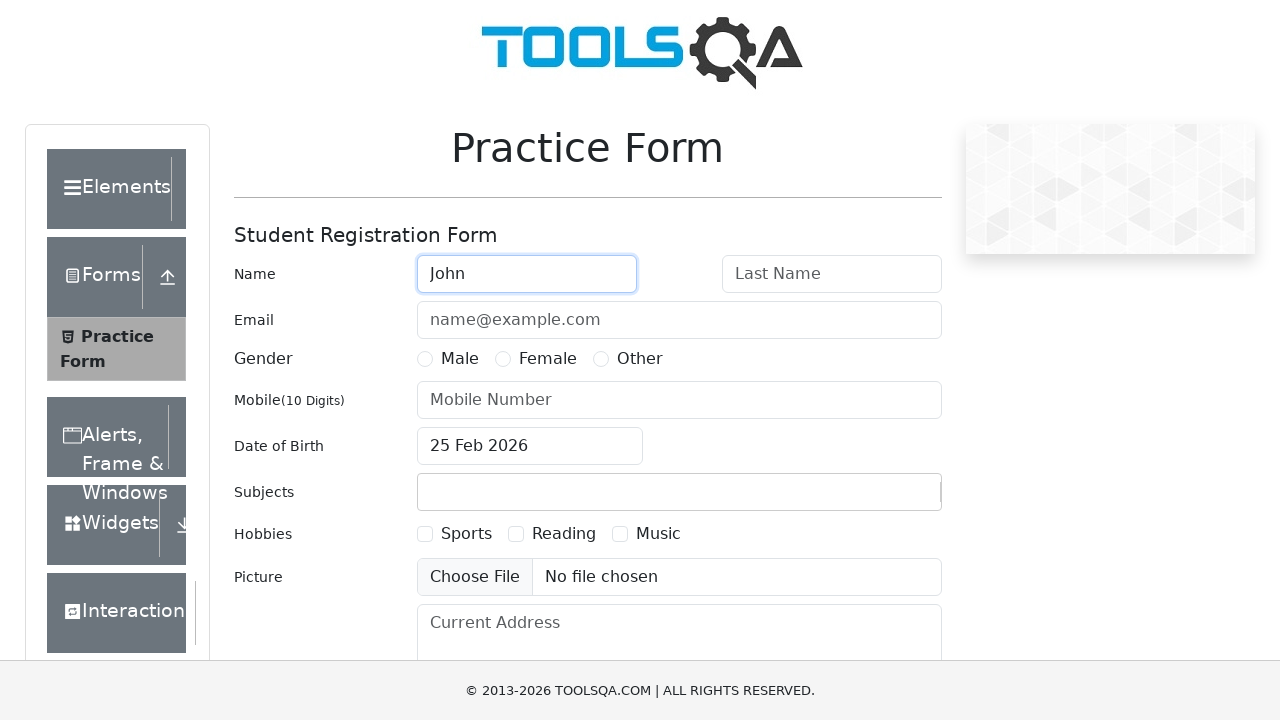

Filled last name field with 'Smith' on input[id='lastName']
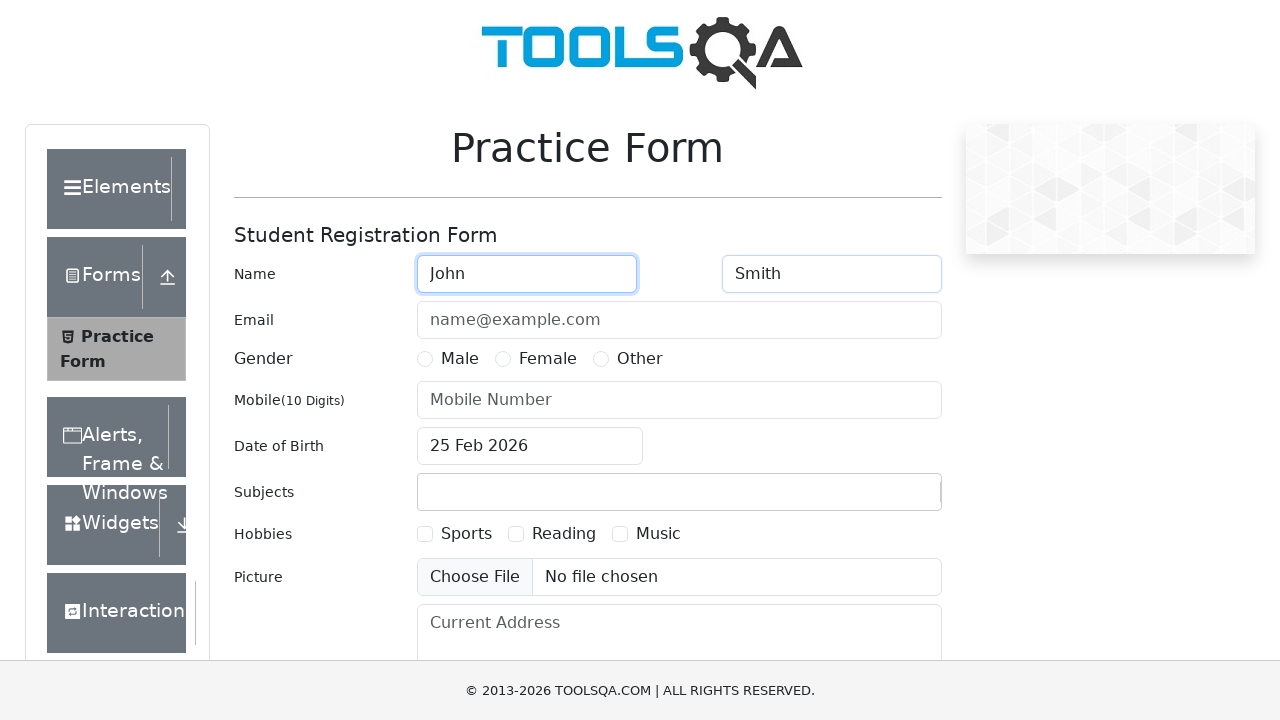

Selected Male gender option at (460, 359) on xpath=//label[contains(text(),'Male')]
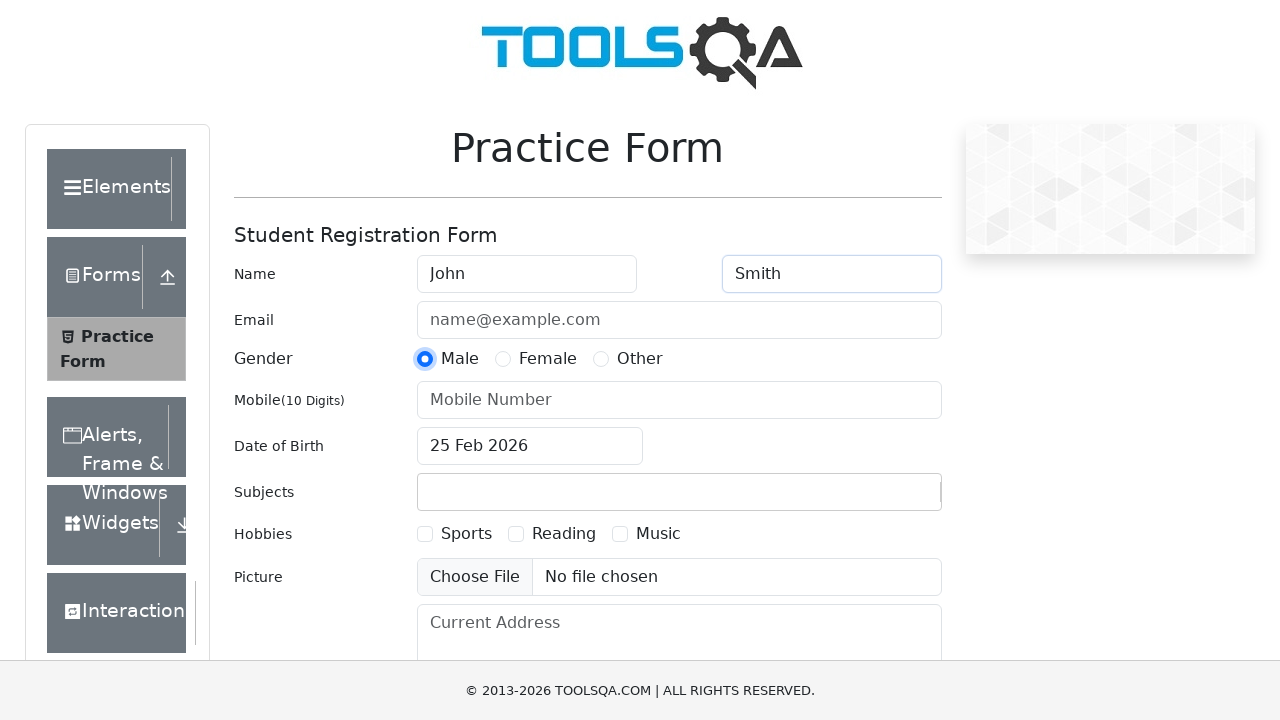

Filled phone number field with '5551234567' on input[id='userNumber']
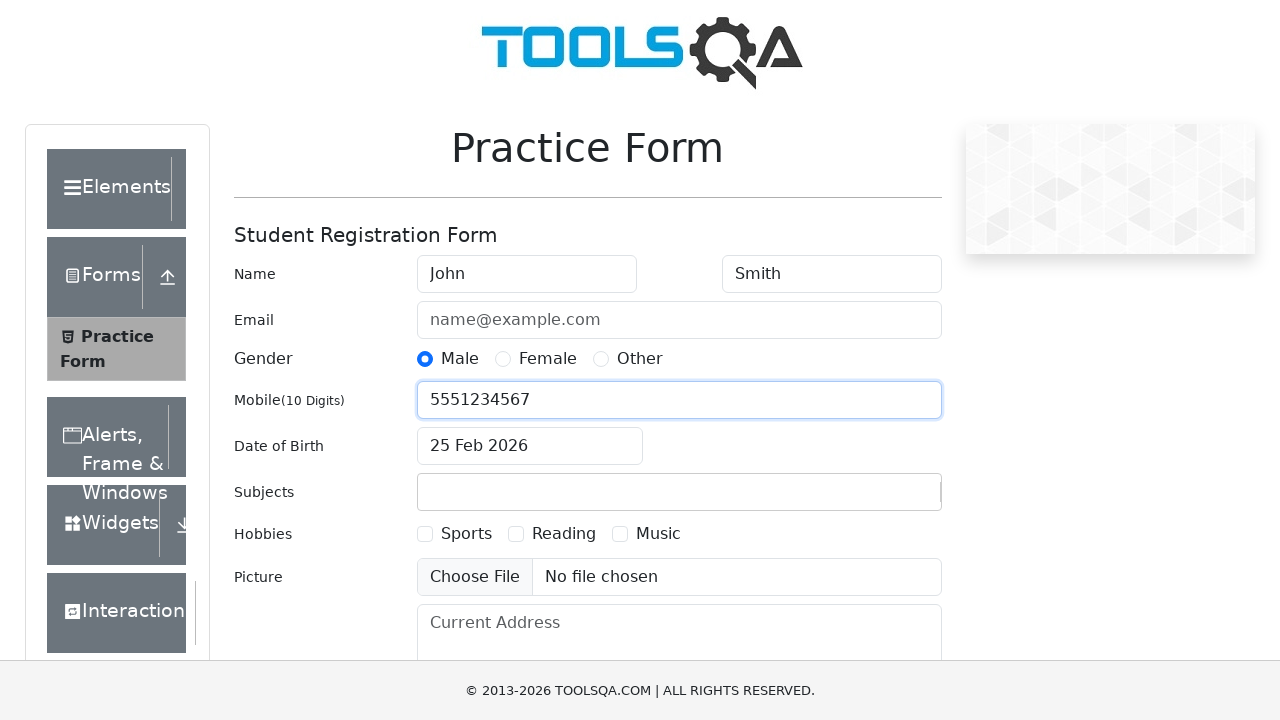

Clicked submit button to submit the practice form at (885, 499) on button.btn.btn-primary
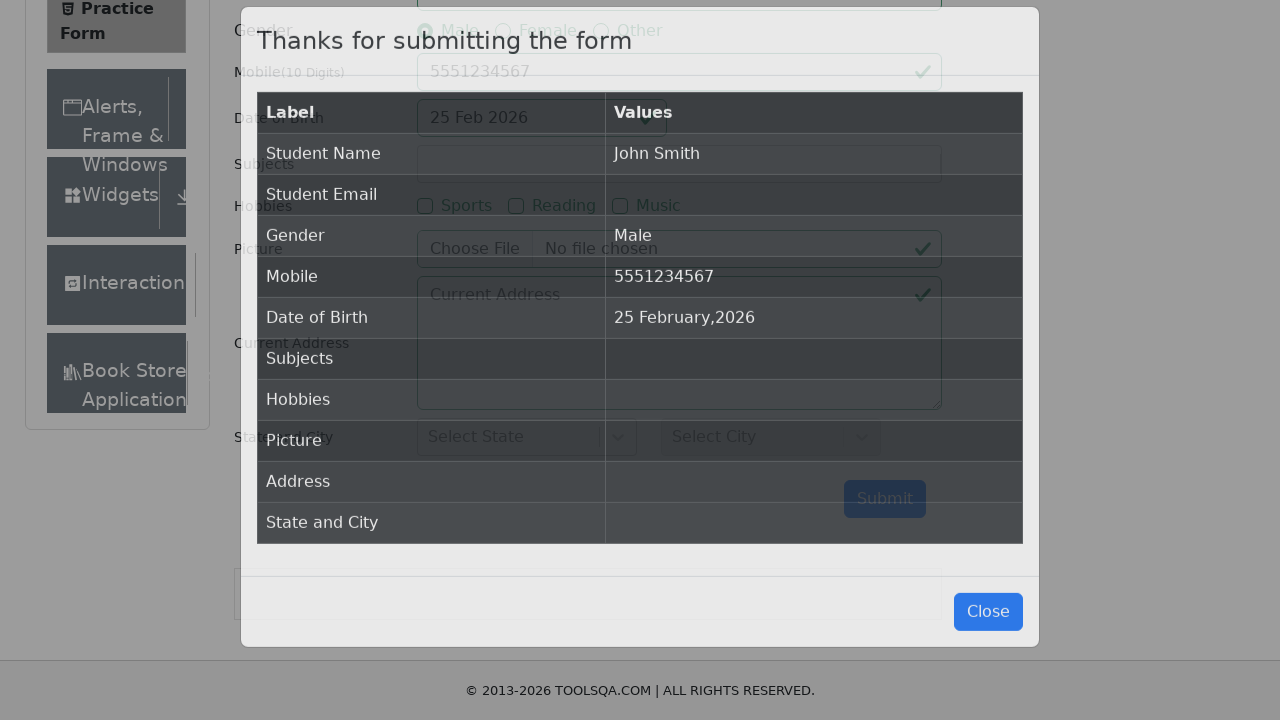

Form submission successful - results modal appeared
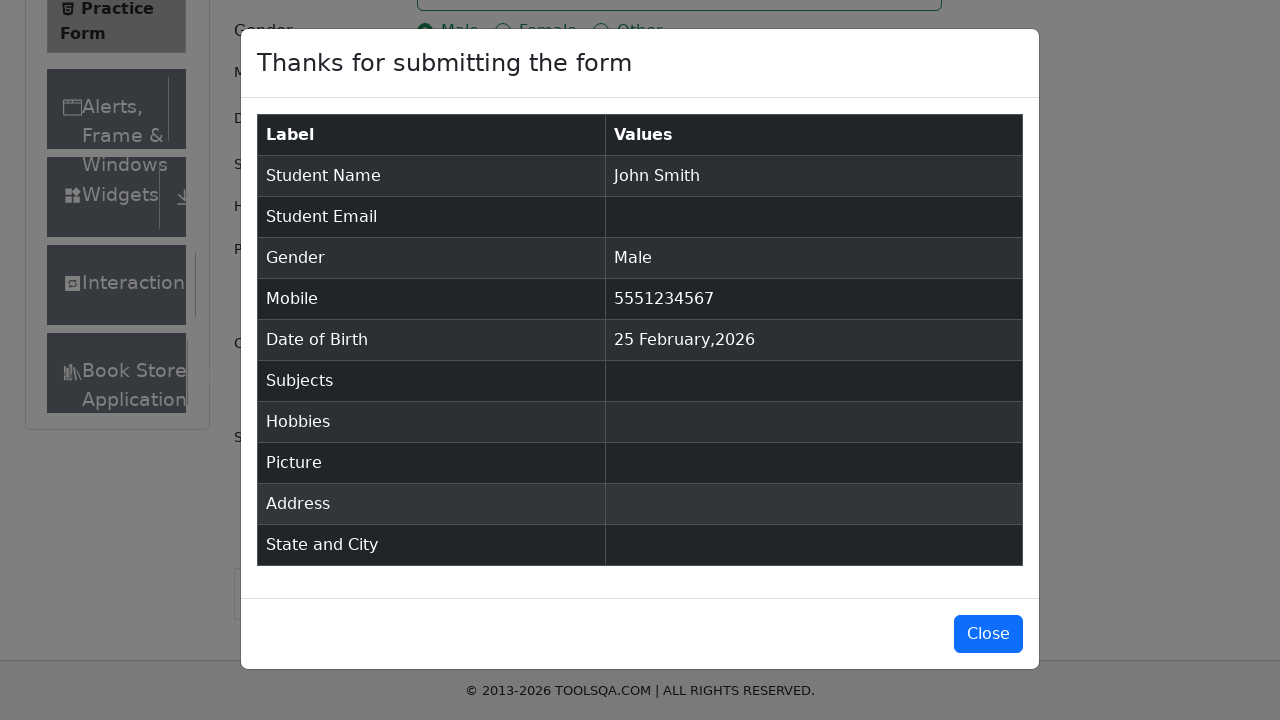

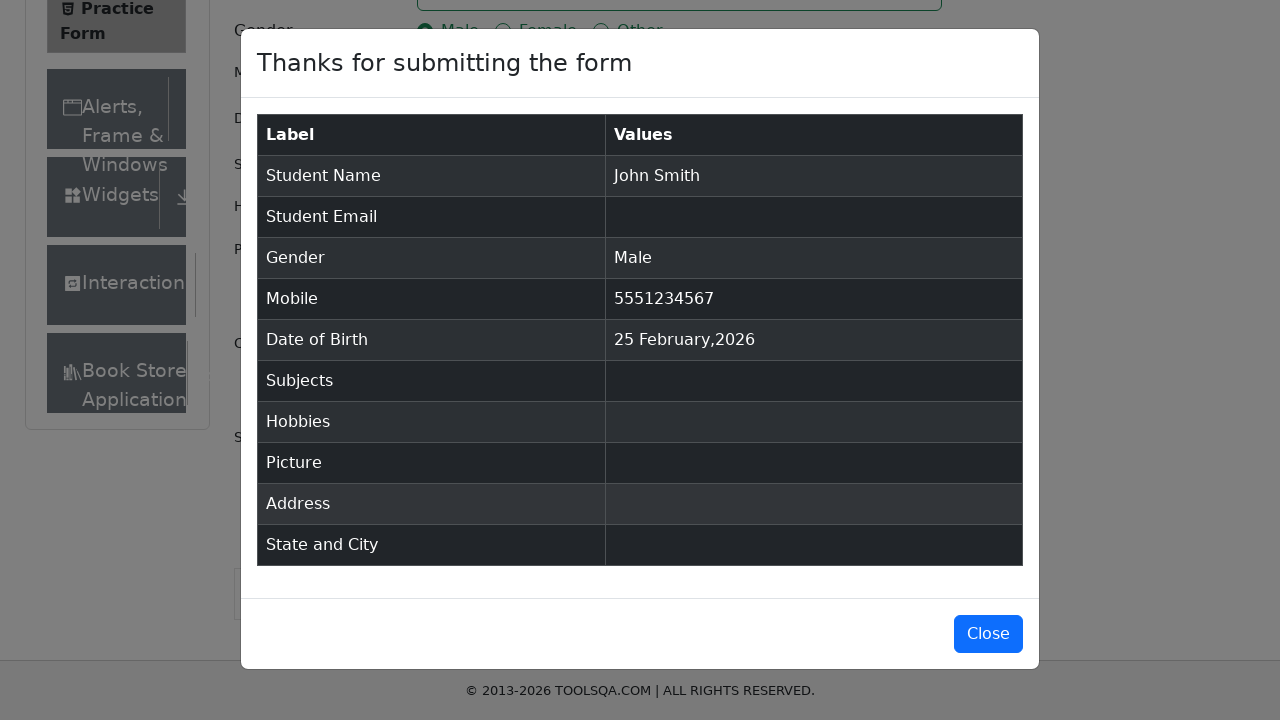